Tests that todo data persists after page reload

Starting URL: https://demo.playwright.dev/todomvc

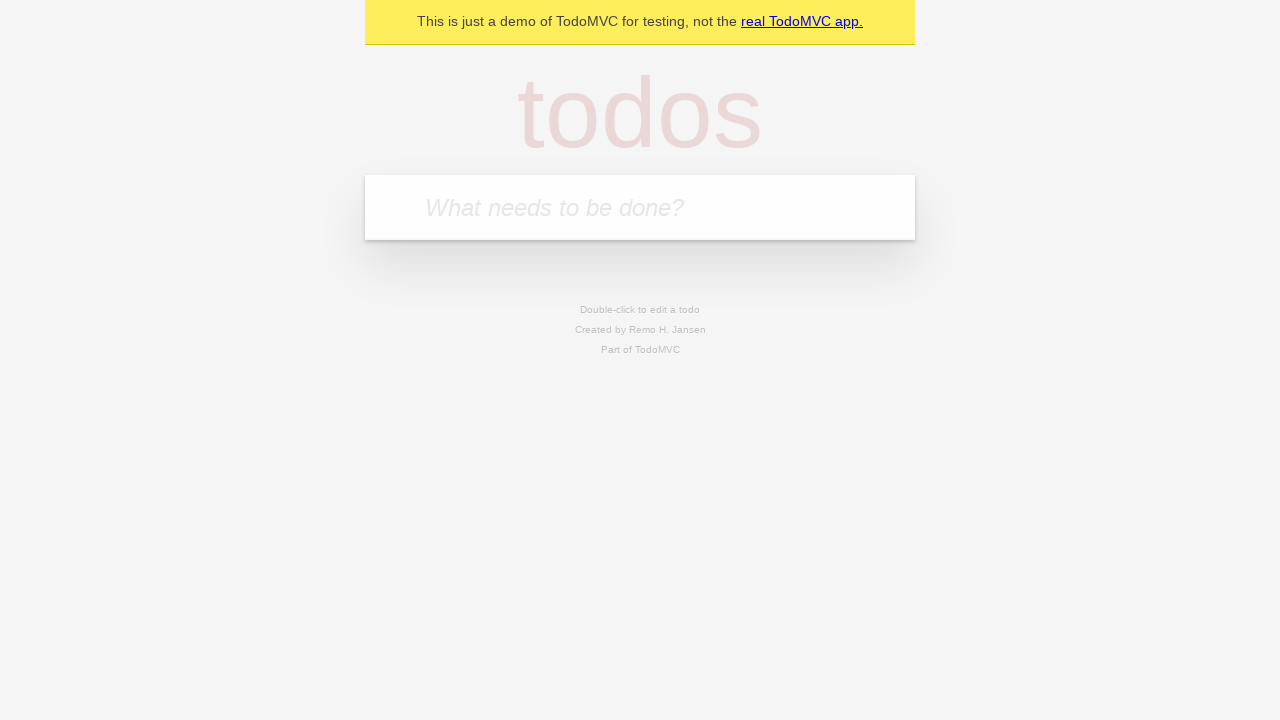

Located the 'What needs to be done?' input field
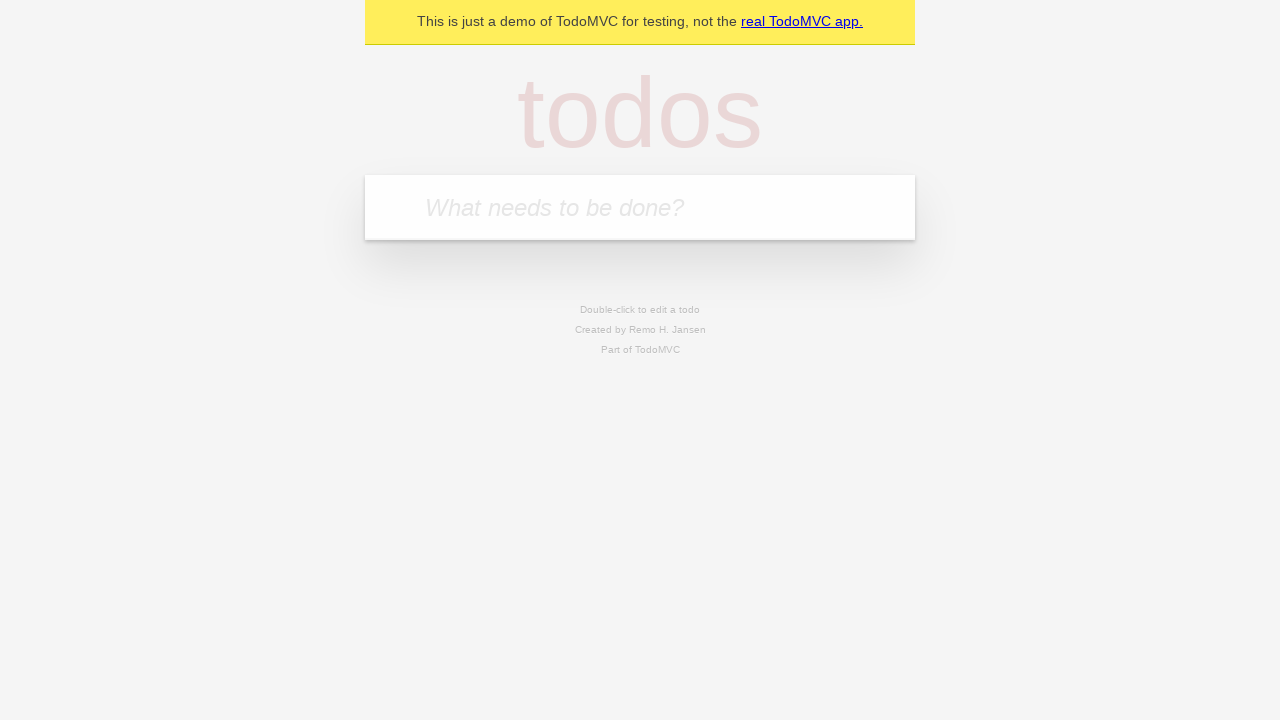

Filled first todo with 'buy some cheese' on internal:attr=[placeholder="What needs to be done?"i]
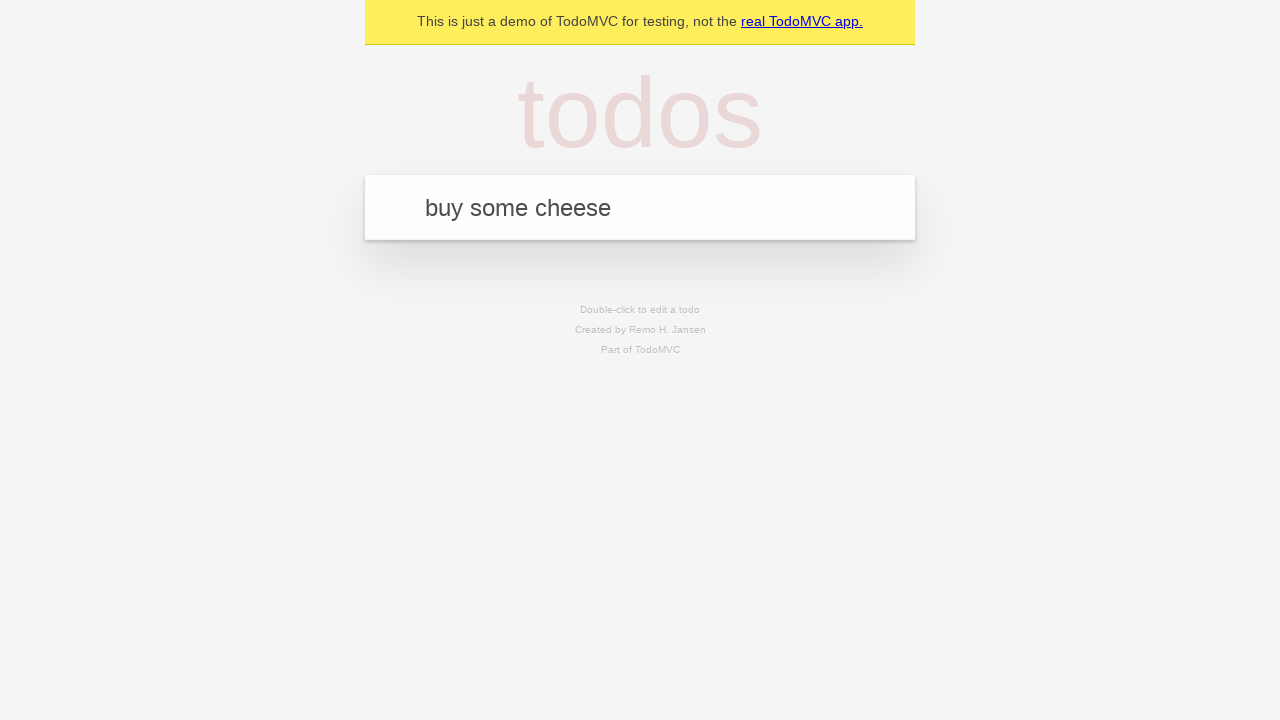

Pressed Enter to create first todo on internal:attr=[placeholder="What needs to be done?"i]
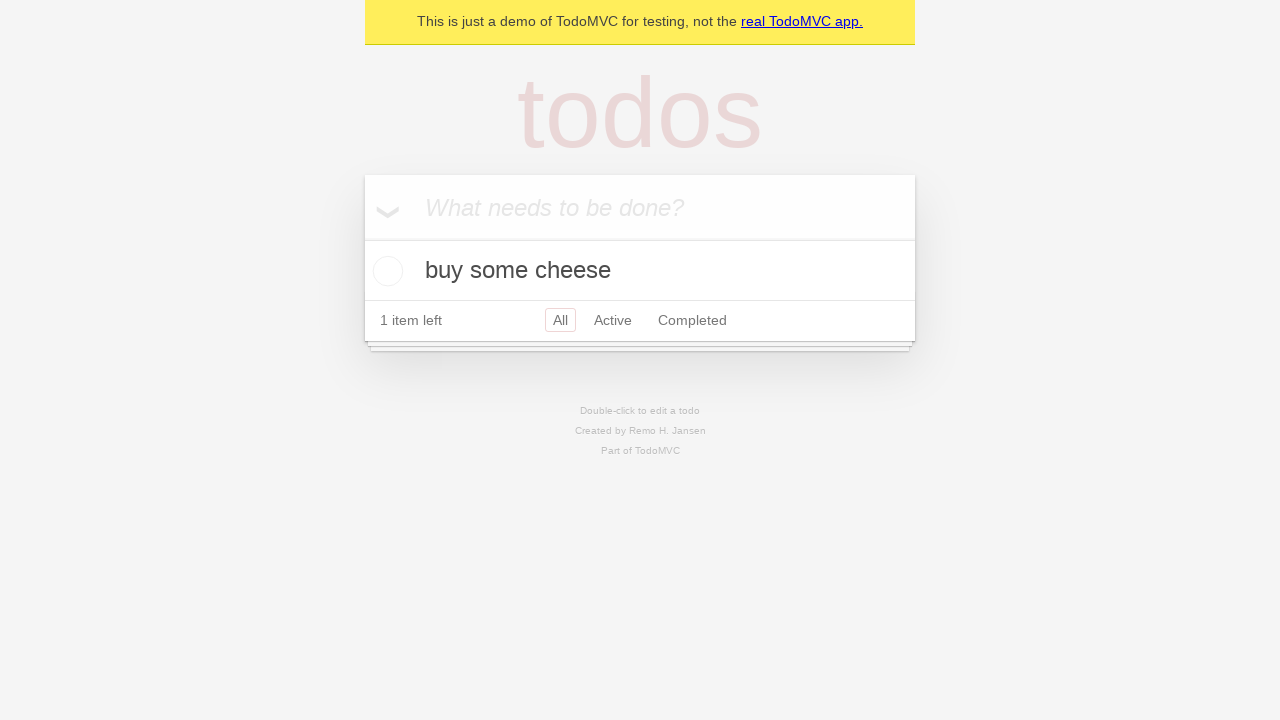

Filled second todo with 'feed the cat' on internal:attr=[placeholder="What needs to be done?"i]
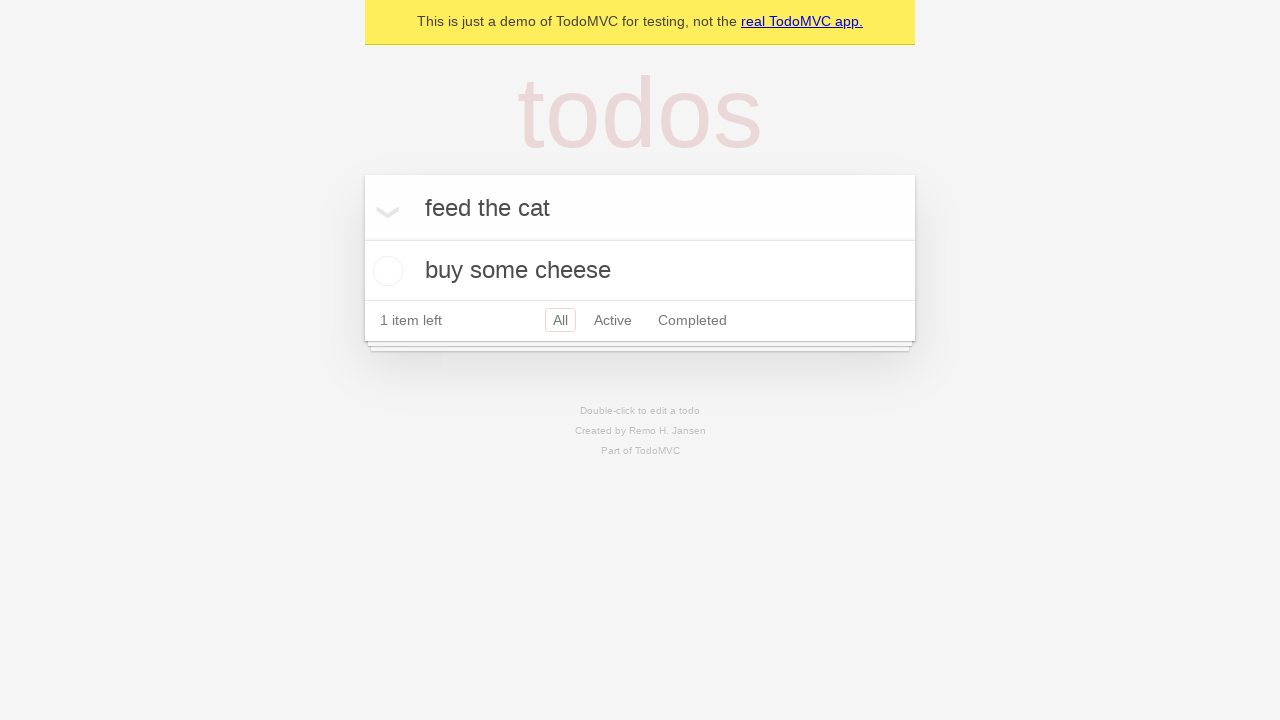

Pressed Enter to create second todo on internal:attr=[placeholder="What needs to be done?"i]
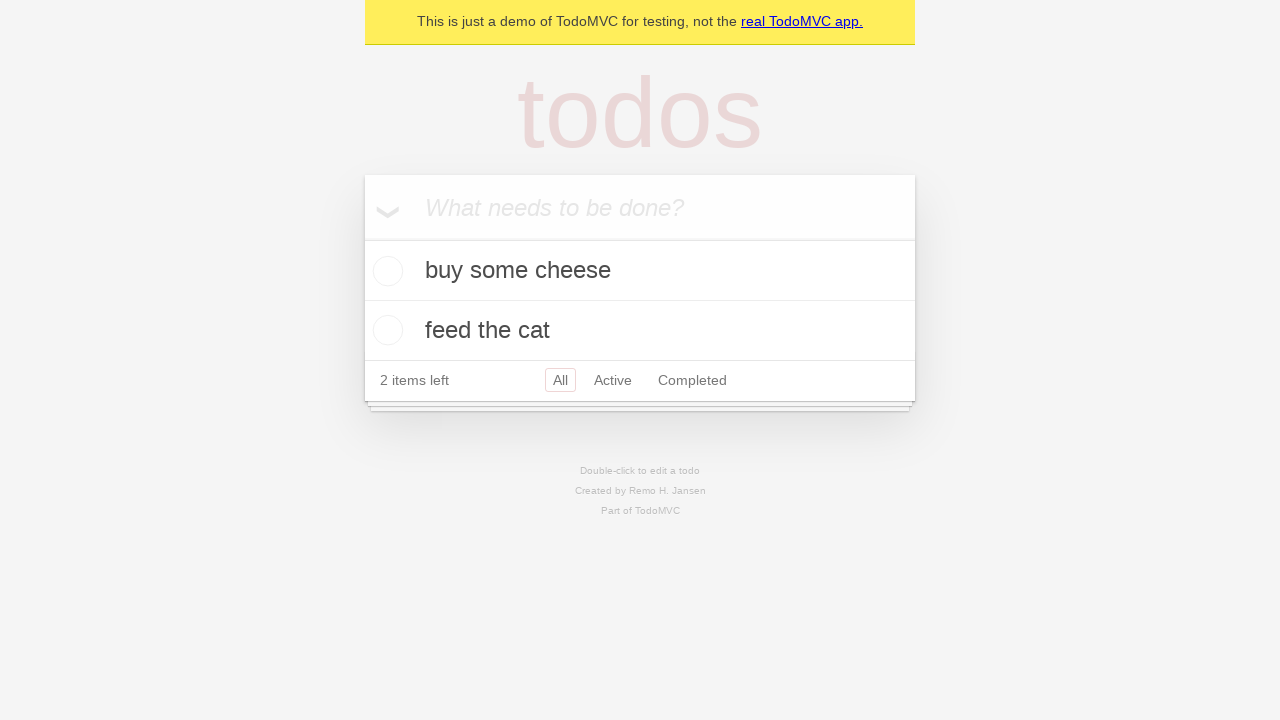

Located all todo items
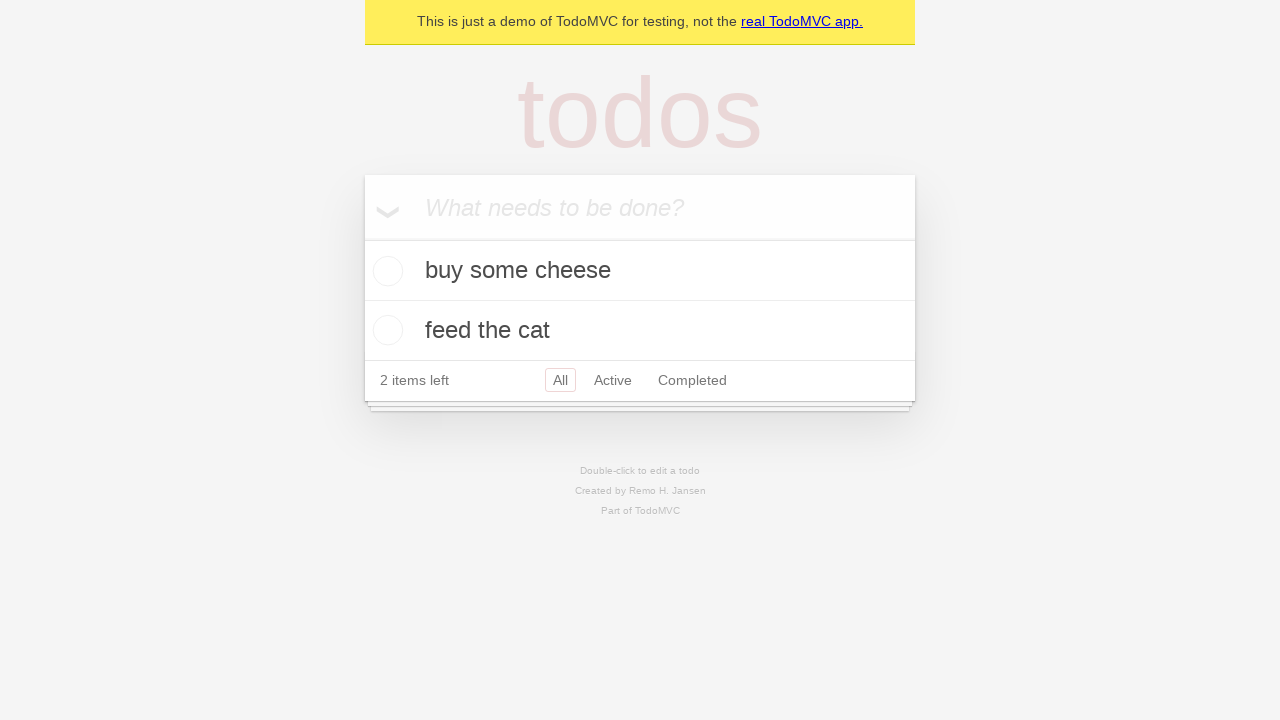

Located checkbox for first todo
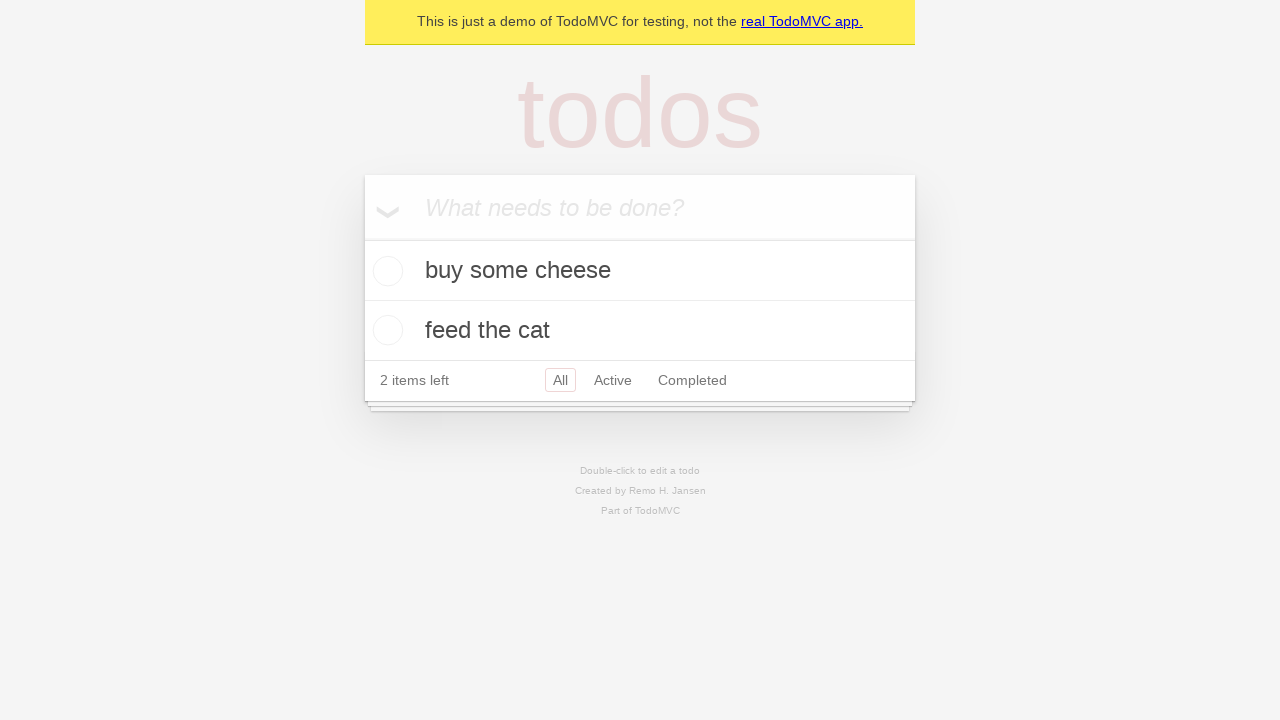

Checked the first todo at (385, 271) on internal:testid=[data-testid="todo-item"s] >> nth=0 >> internal:role=checkbox
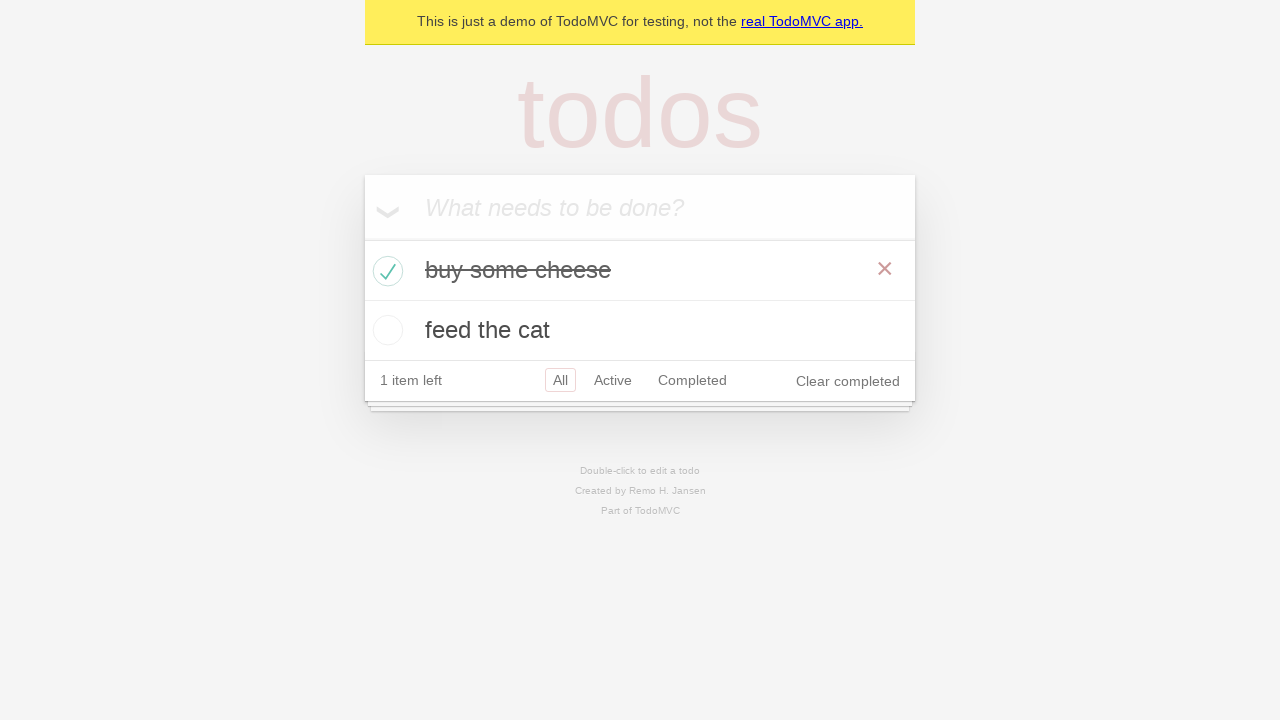

Reloaded the page to test data persistence
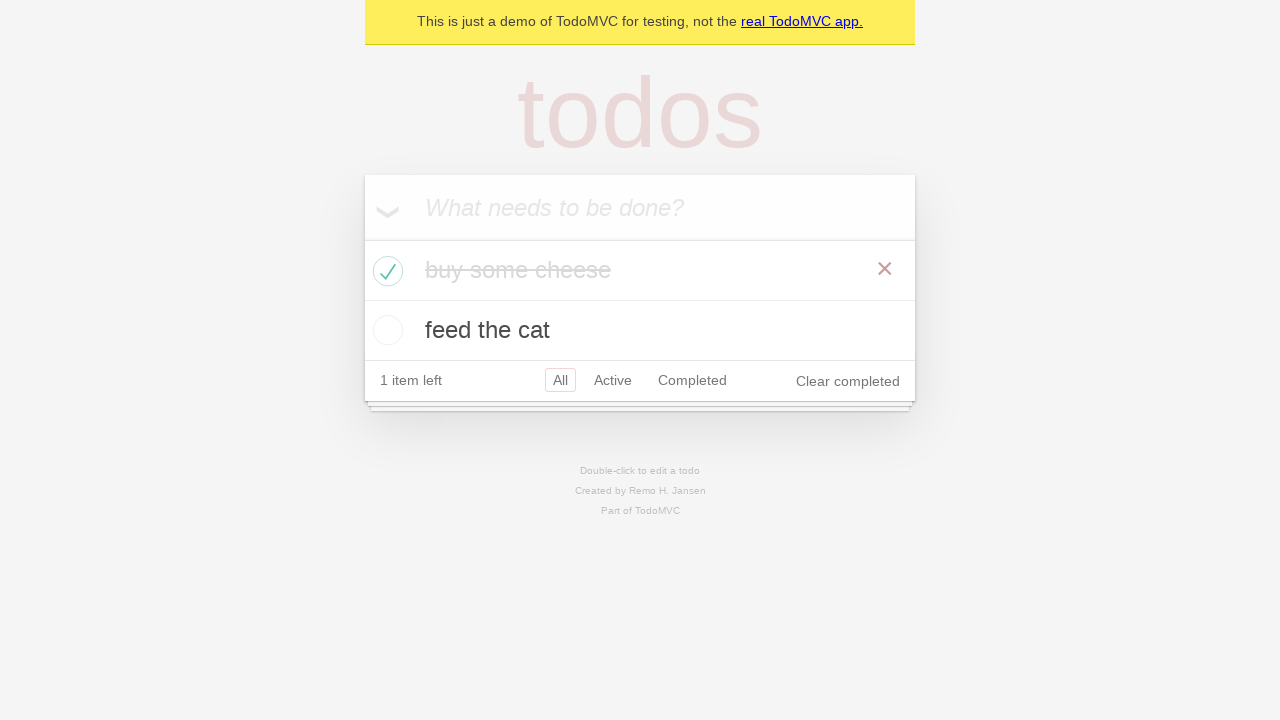

Waited for todo items to load after page reload
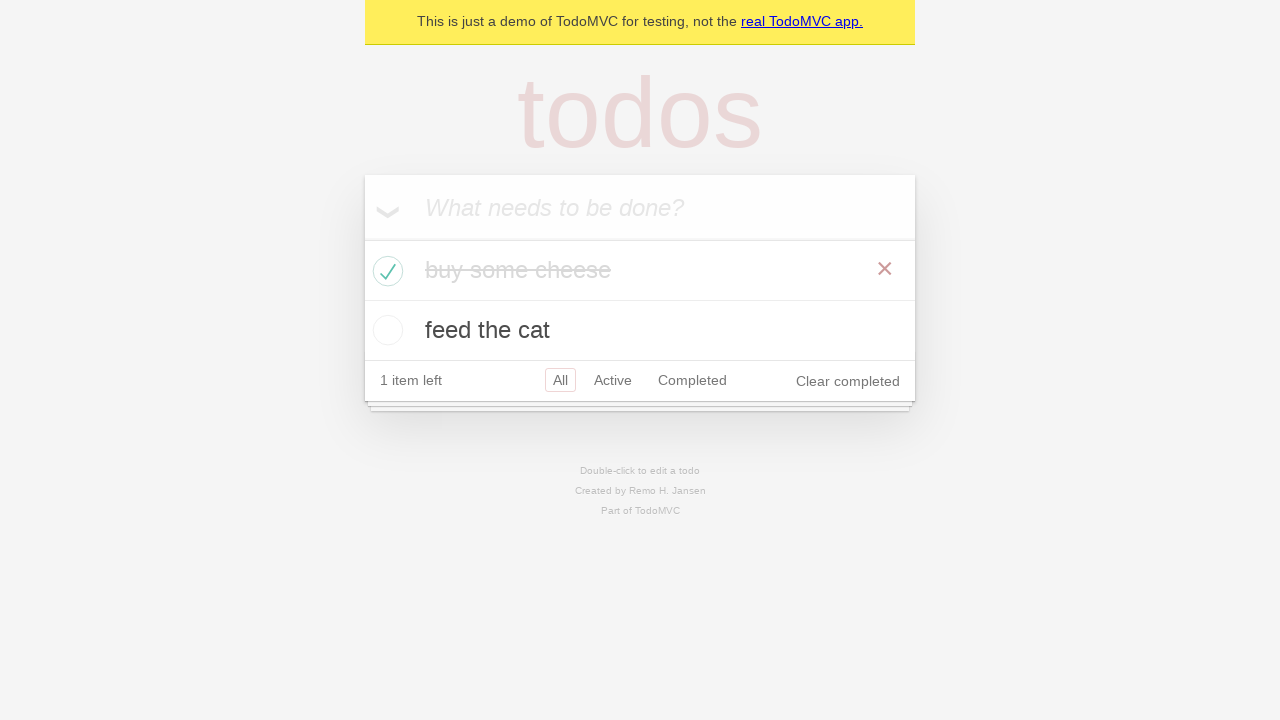

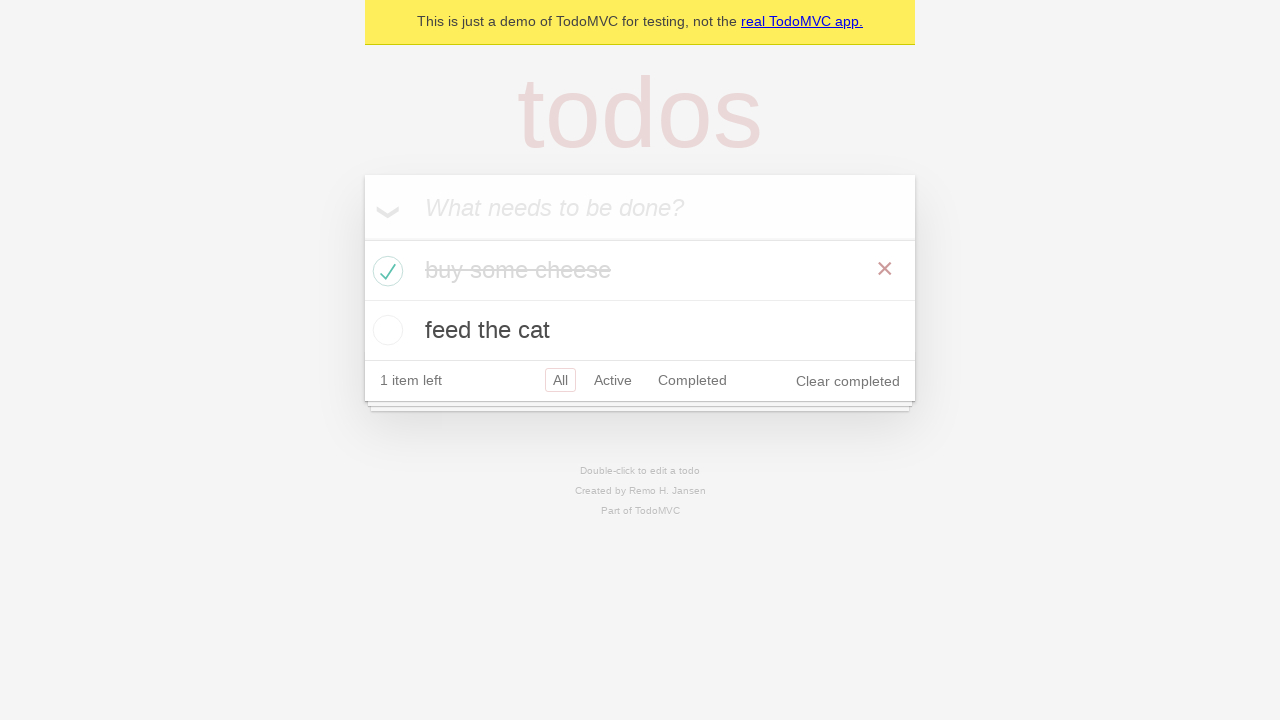